Tests JavaScript prompt dialog by entering text into the prompt and accepting it

Starting URL: https://automationfc.github.io/basic-form/index.html

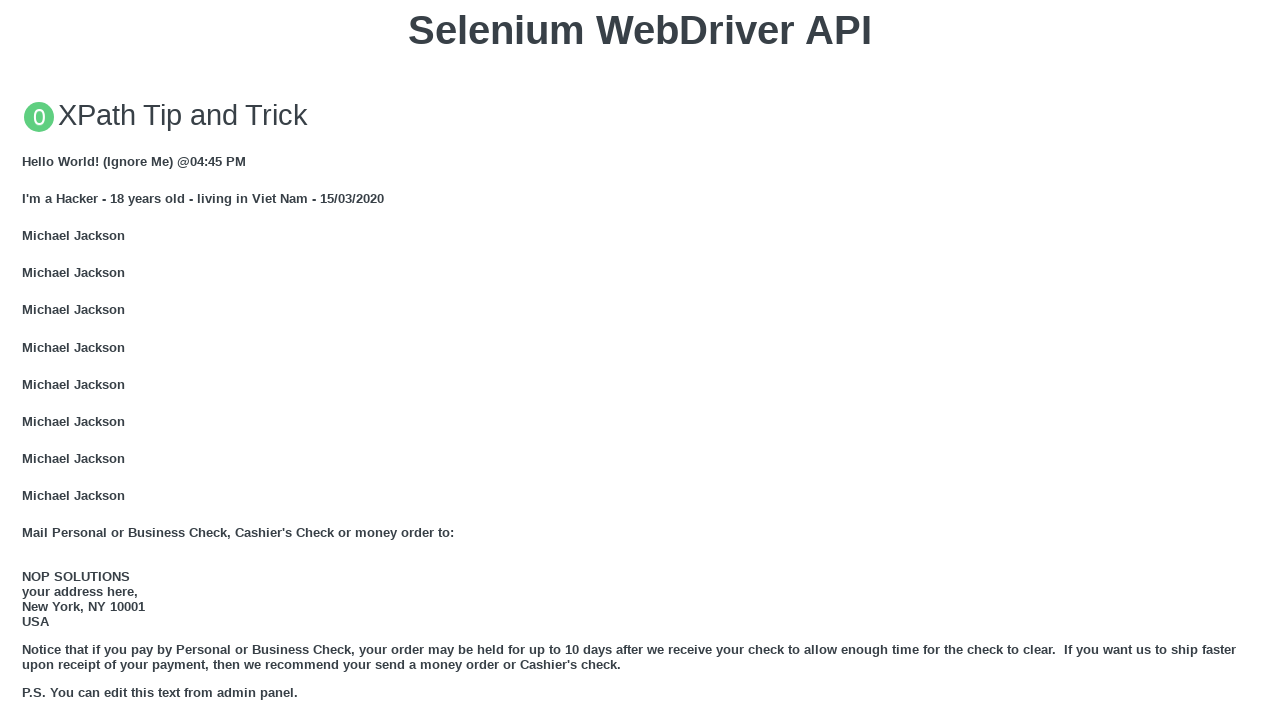

Set up dialog handler to accept prompt with 'Automation' text
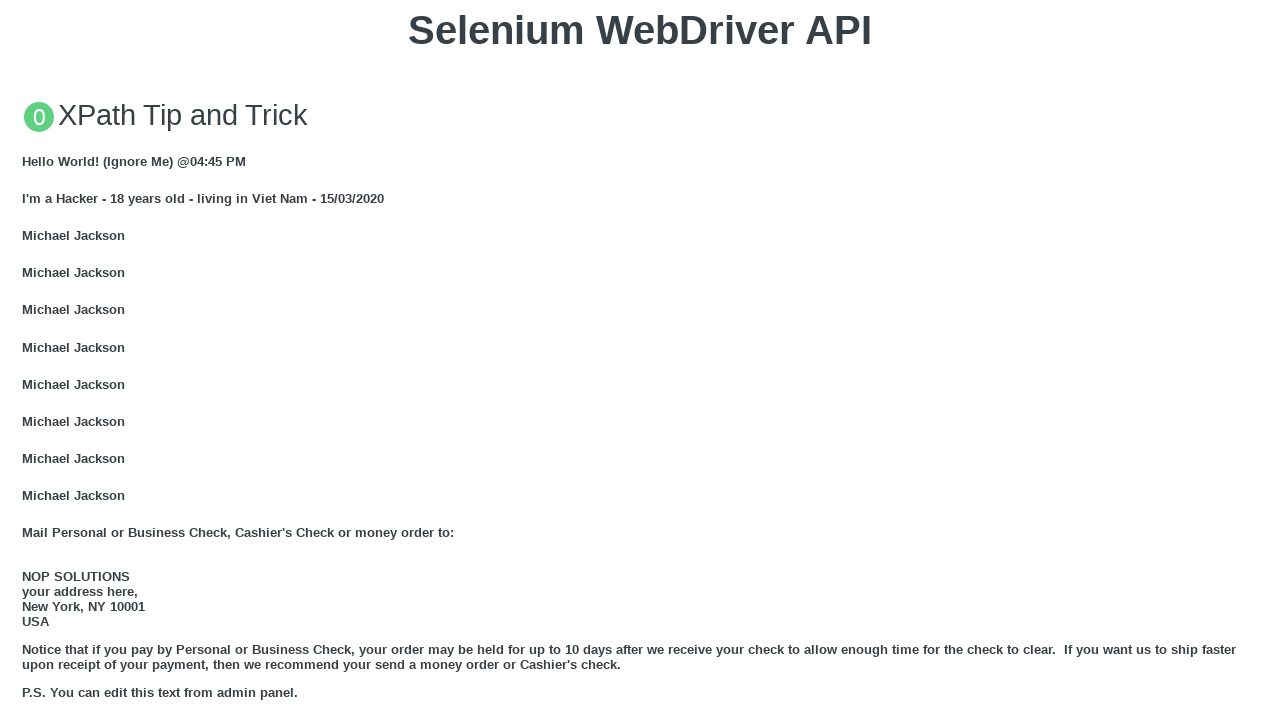

Clicked button to trigger JavaScript prompt dialog at (640, 360) on xpath=//button[text()='Click for JS Prompt']
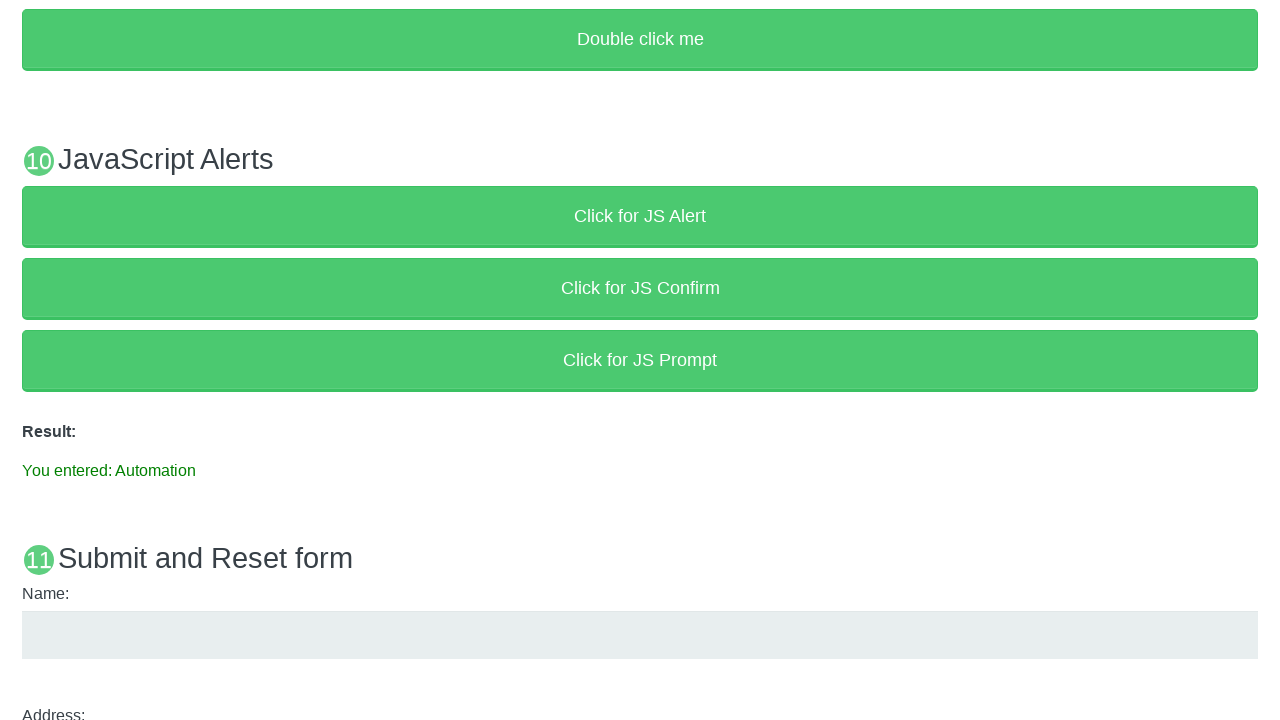

Verified result text displays 'You entered: Automation'
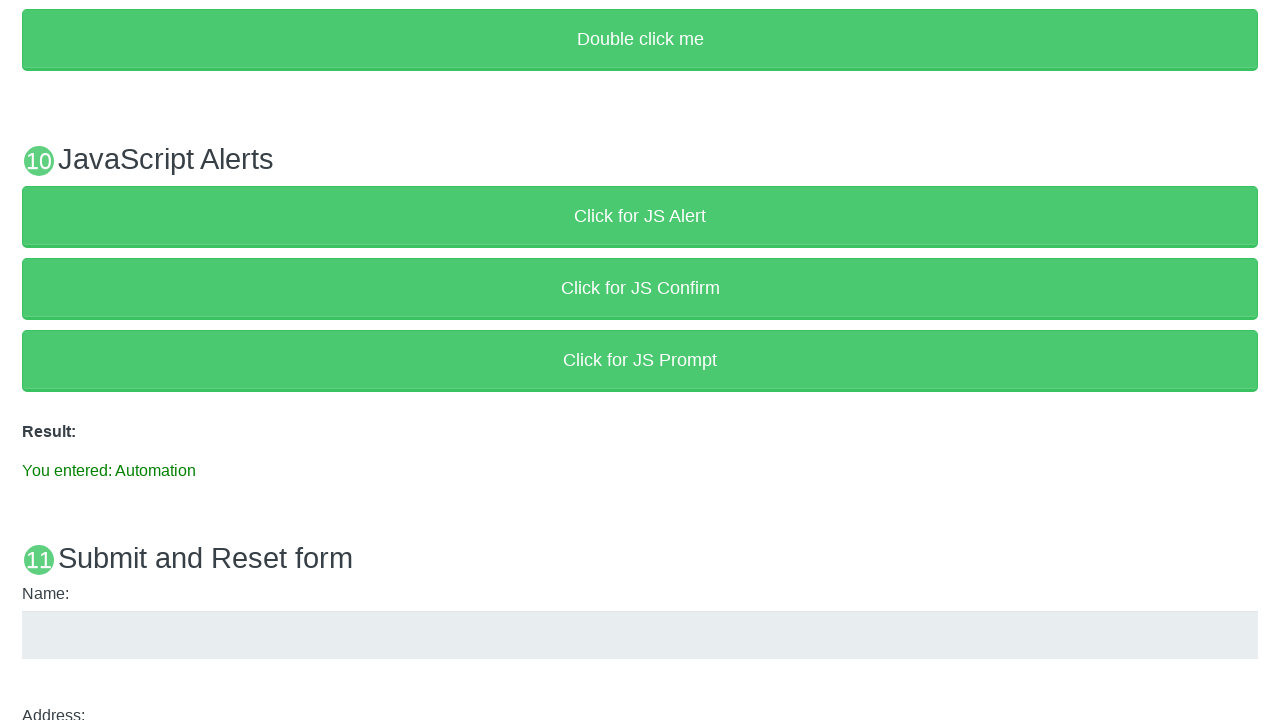

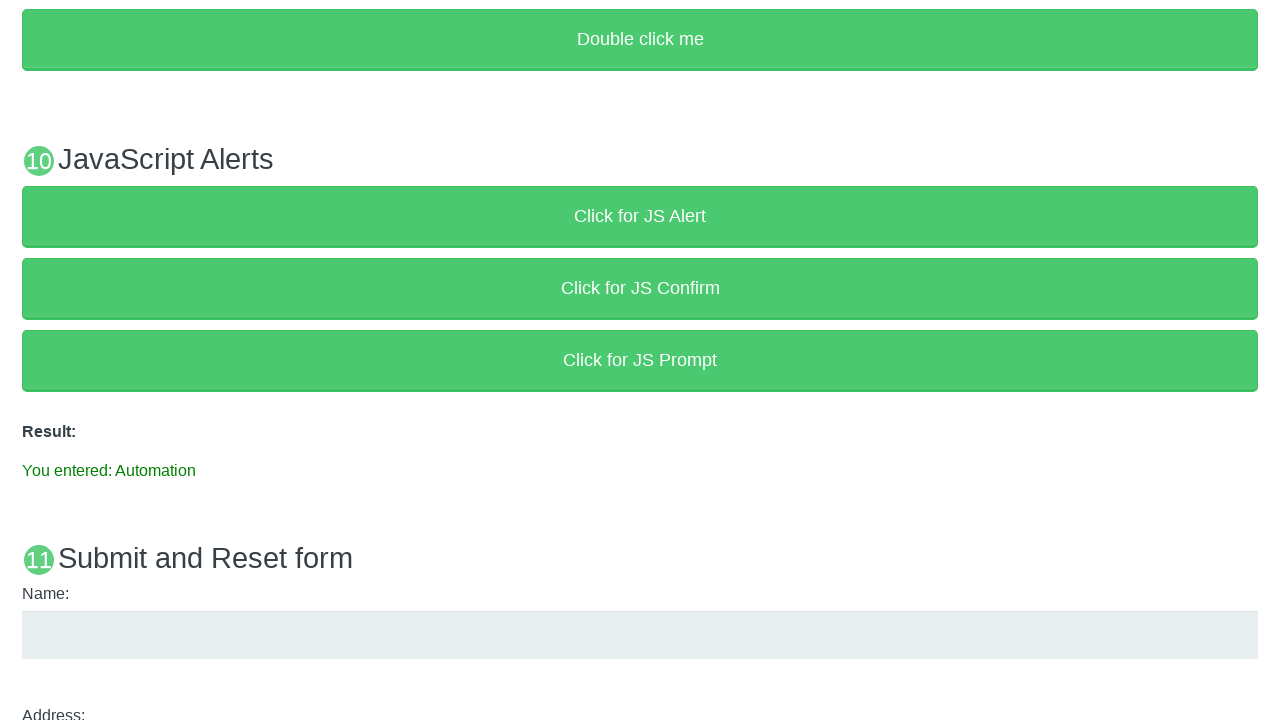